Navigates to the OrangeHRM demo login page and verifies it loads successfully

Starting URL: https://opensource-demo.orangehrmlive.com/web/index.php/auth/login

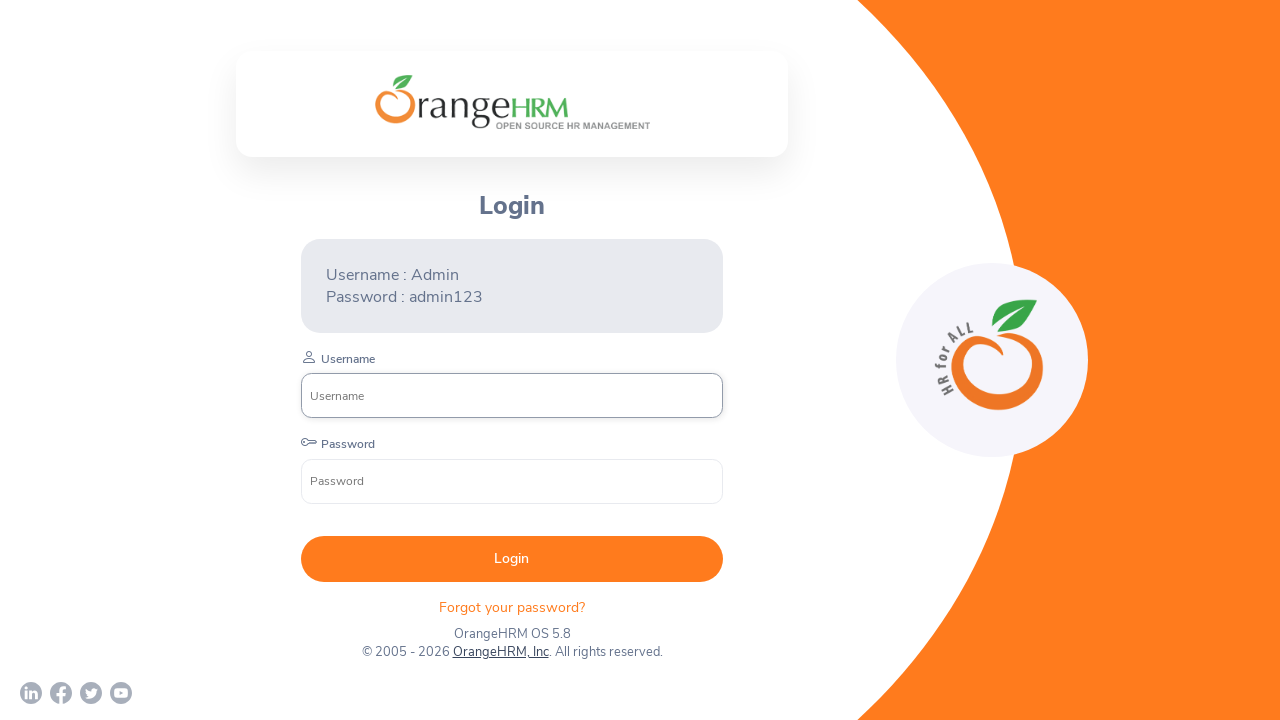

Navigated to OrangeHRM demo login page
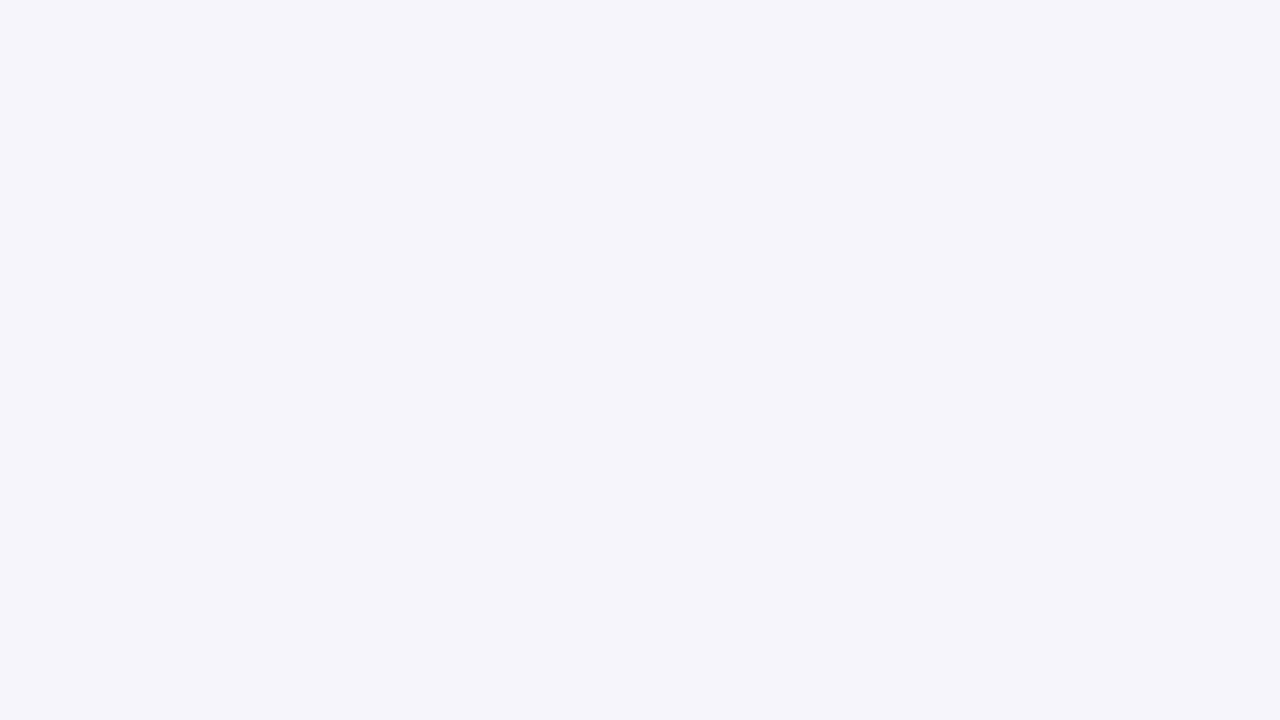

Login page DOM content loaded
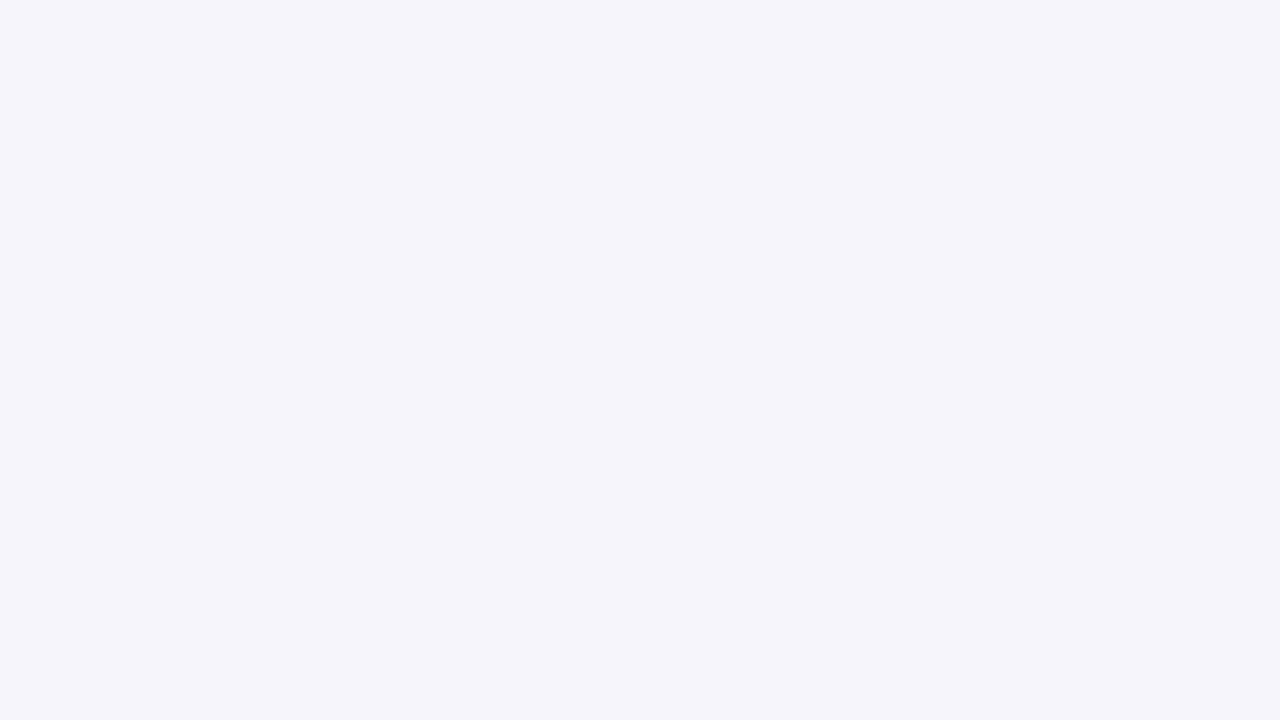

Login form element is visible on the page
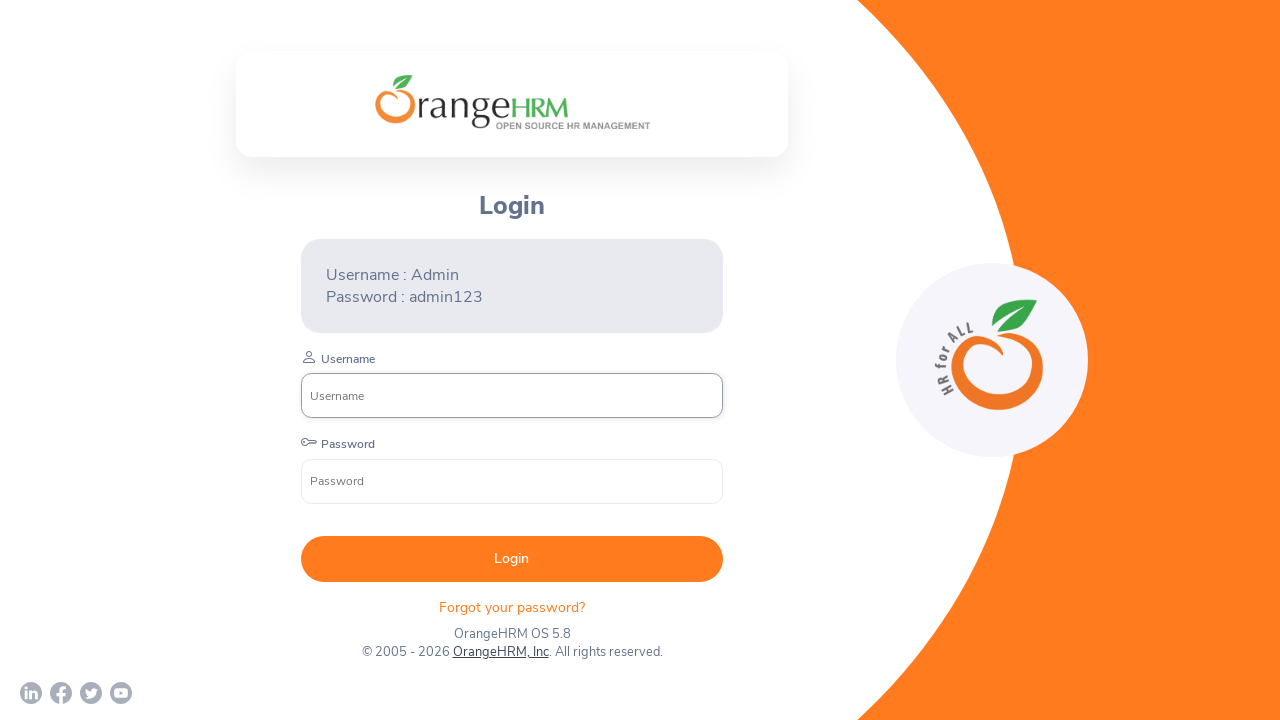

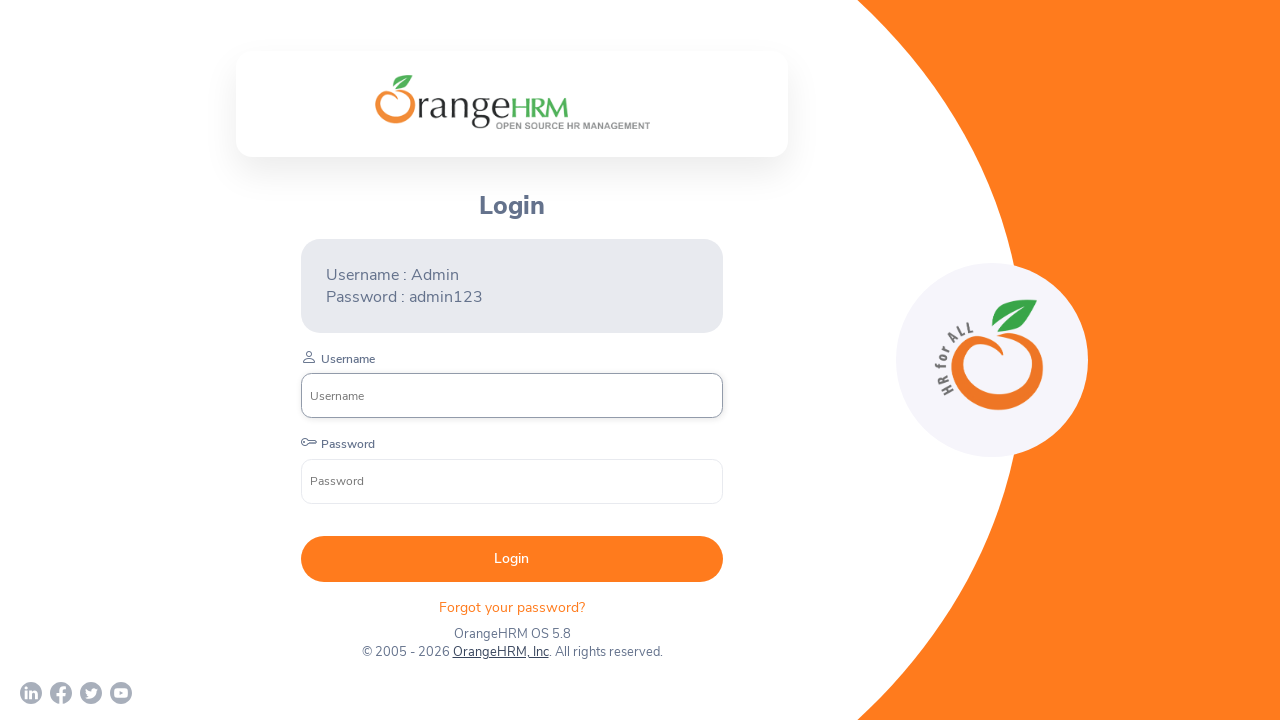